Tests auto-suggestive dropdown functionality by typing a partial text, navigating through suggestions using keyboard arrow keys, and verifying the selected value.

Starting URL: http://qaclickacademy.com/practice.php

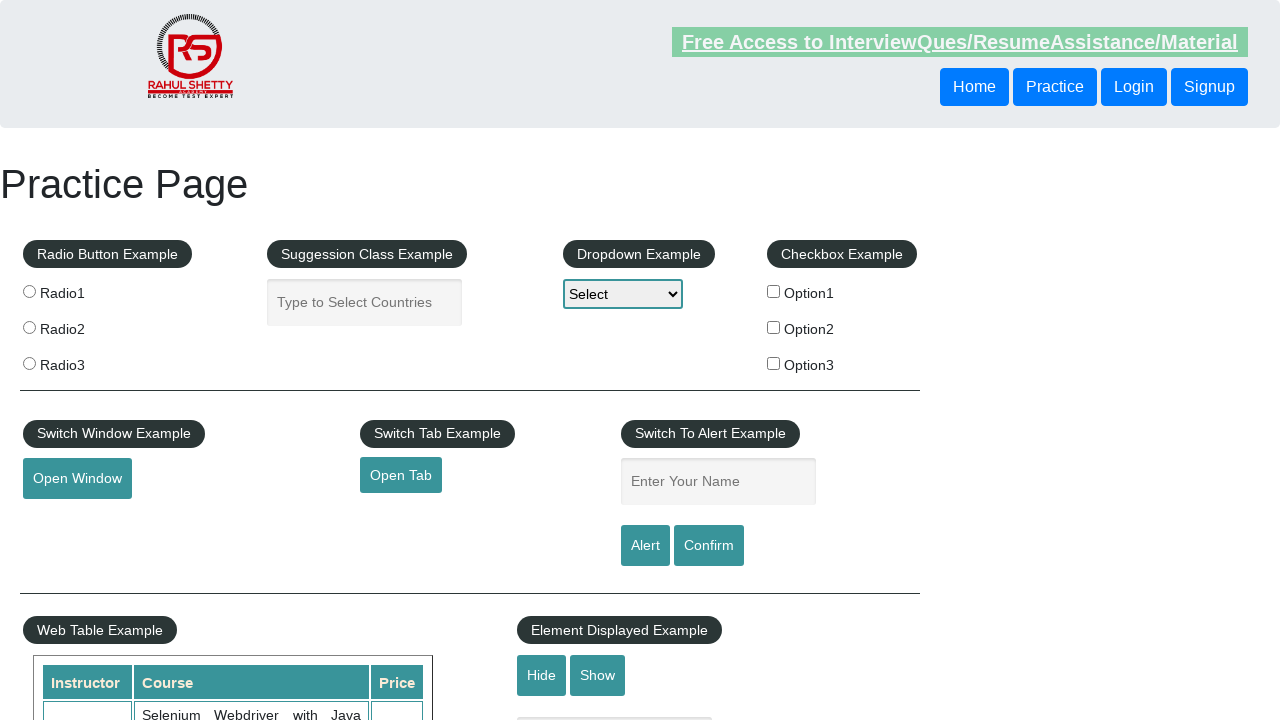

Filled autocomplete field with 'ind' to trigger suggestions on #autocomplete
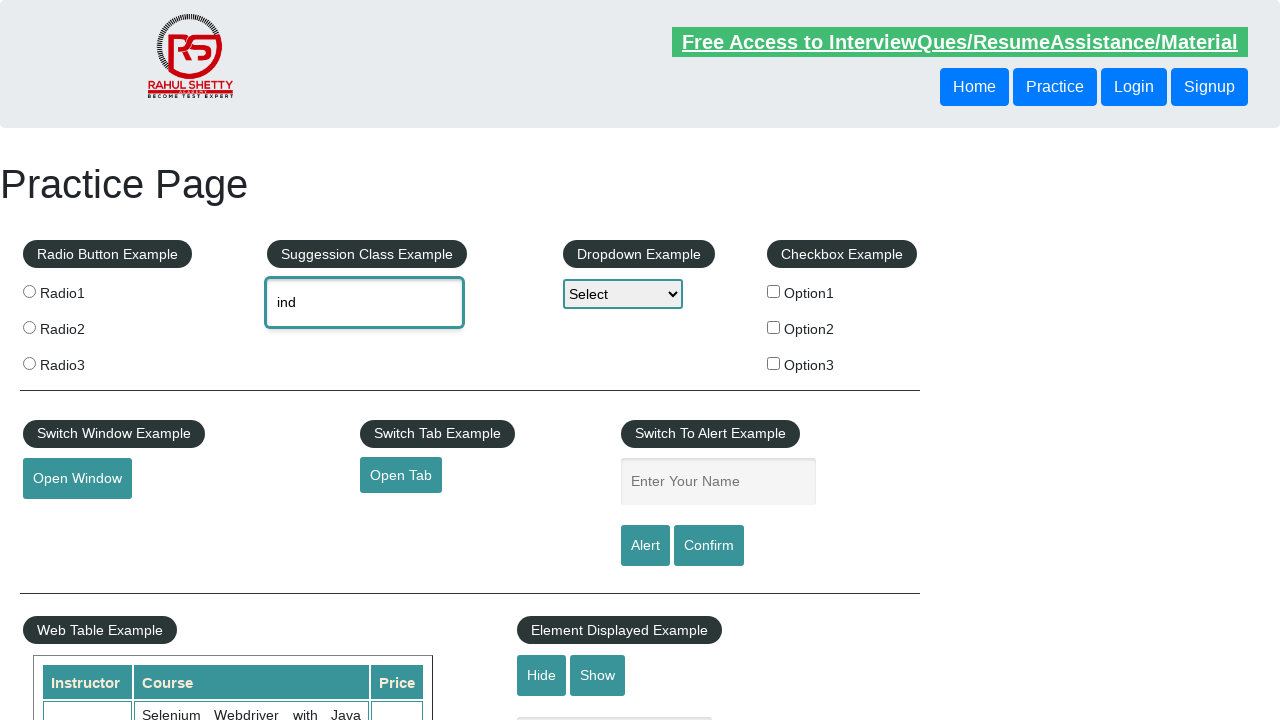

Waited 2 seconds for auto-suggestive dropdown to appear
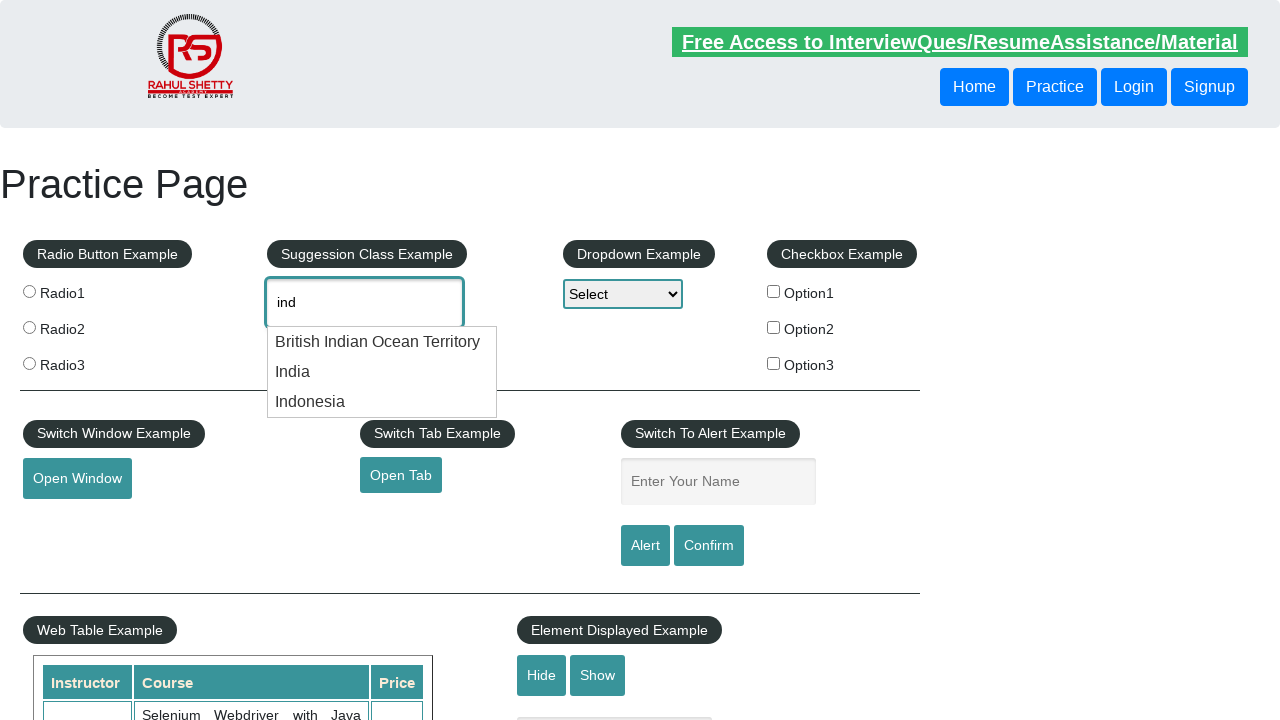

Pressed ArrowDown key once to navigate to first suggestion on #autocomplete
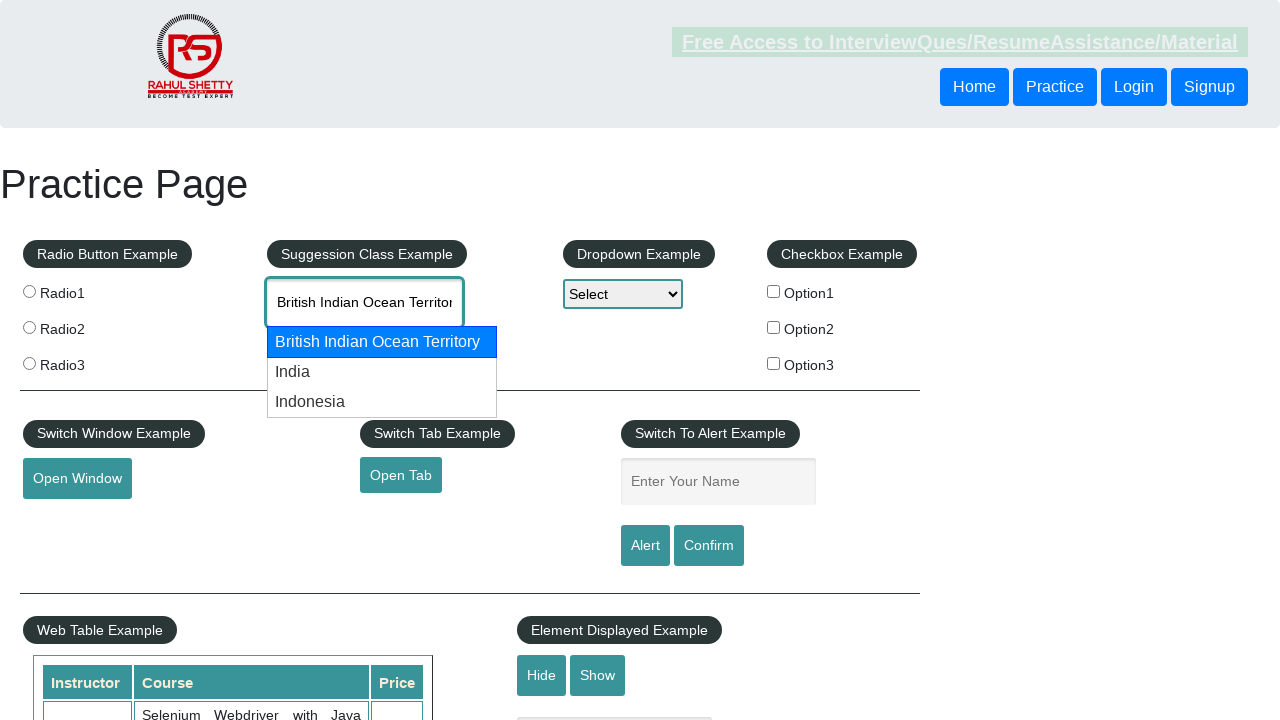

Pressed ArrowDown key second time to navigate to second suggestion on #autocomplete
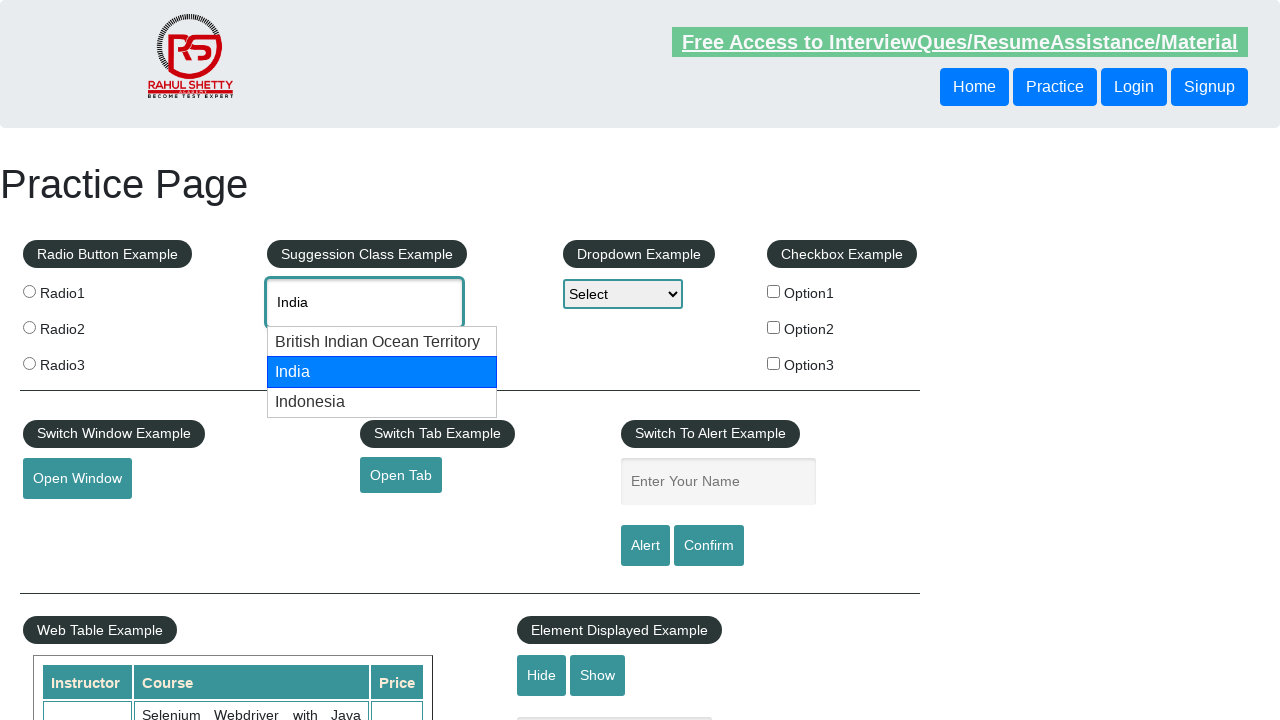

Retrieved selected value from autocomplete field: 'None'
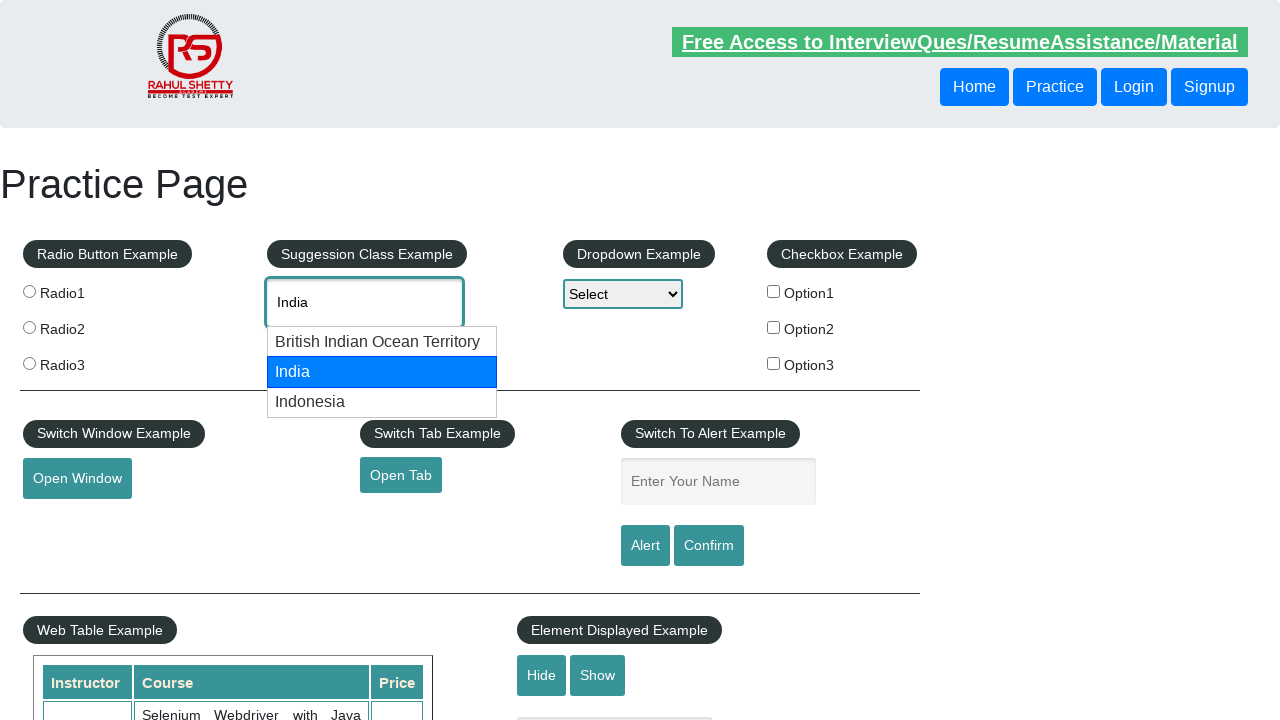

Printed selected value: 'None'
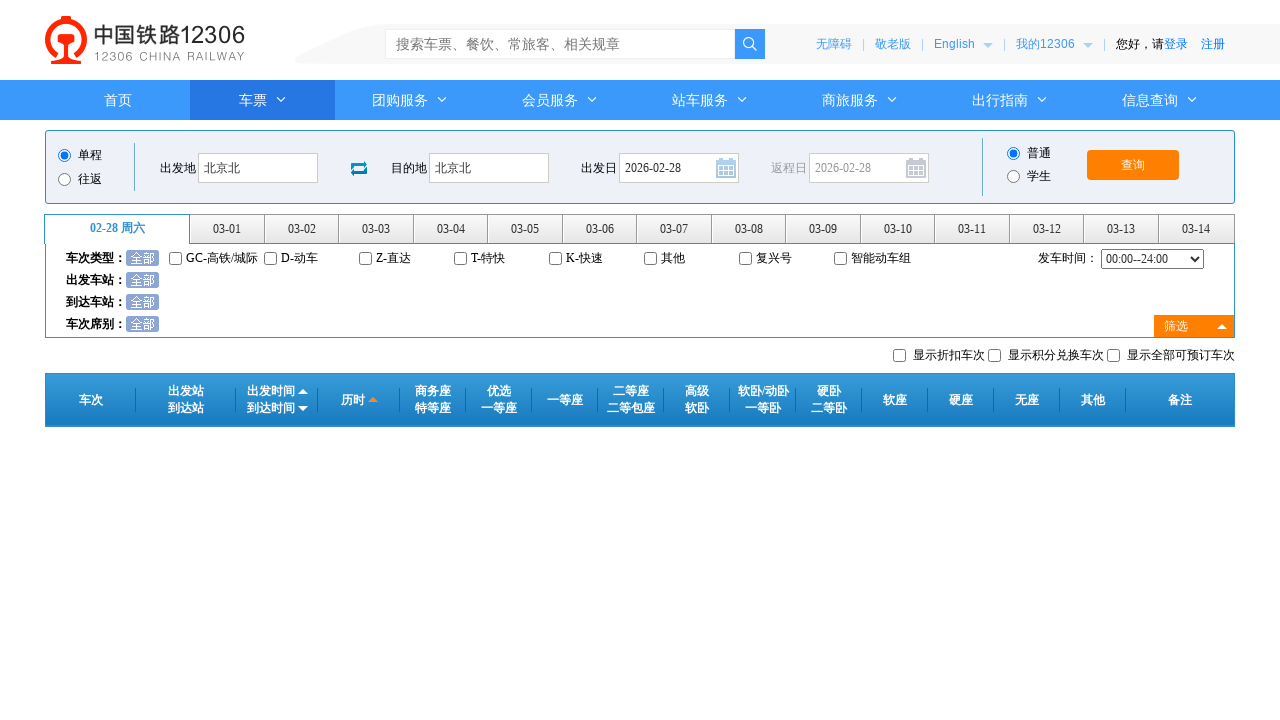

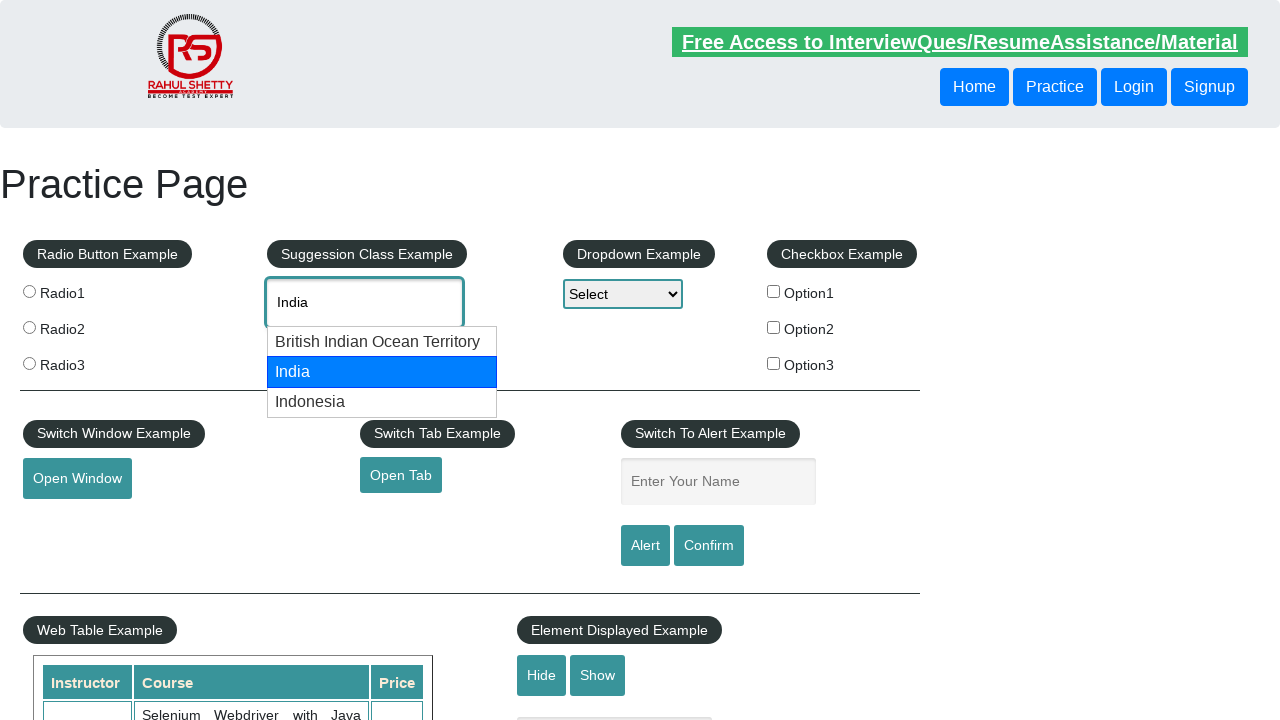